Tests confirm dialog functionality by navigating to Dialog boxes page, launching a confirm dialog, and accepting it.

Starting URL: https://bonigarcia.dev/selenium-webdriver-java/

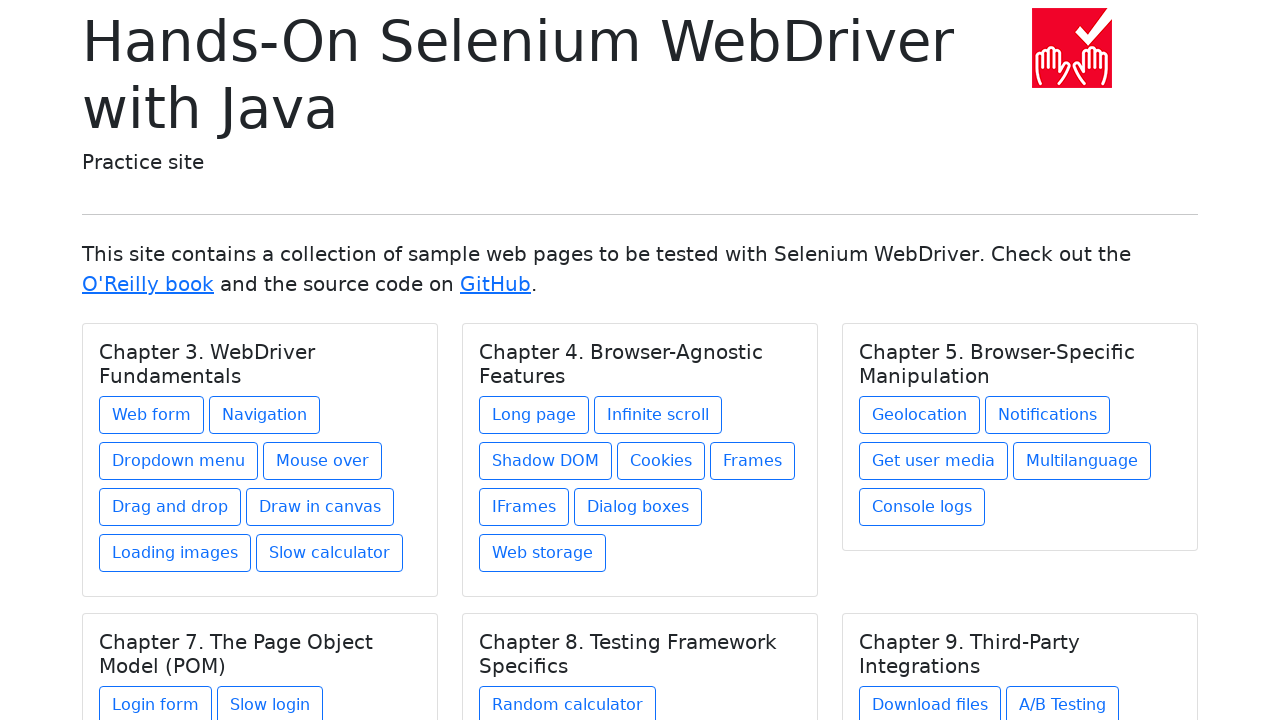

Clicked on Dialog boxes link at (638, 507) on xpath=//a[text()='Dialog boxes']
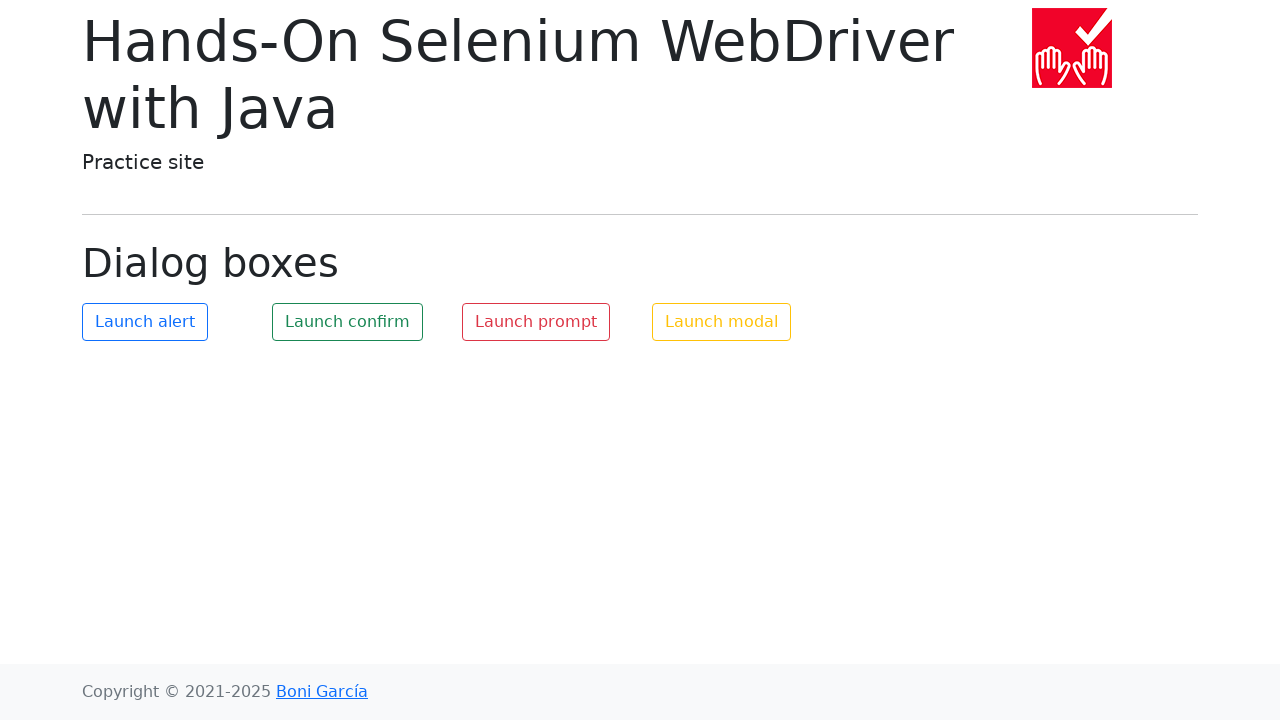

Verified dialog title is 'Dialog boxes'
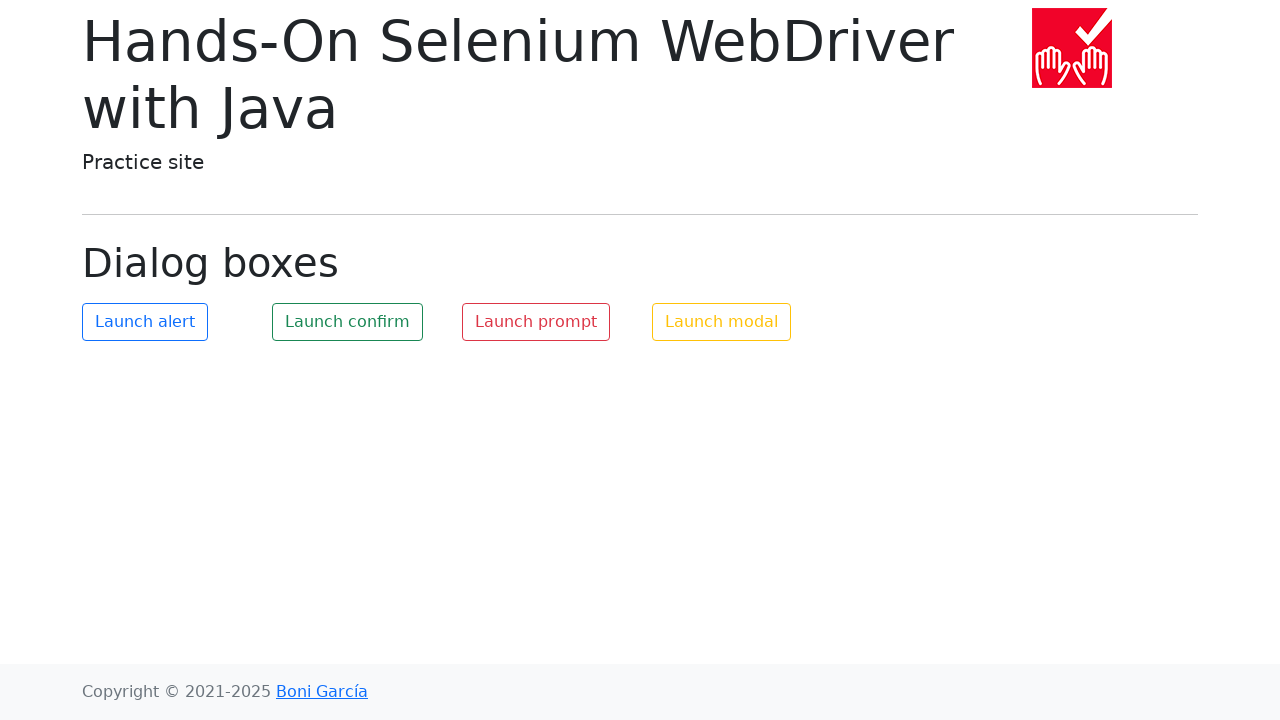

Set up dialog handler to accept dialogs
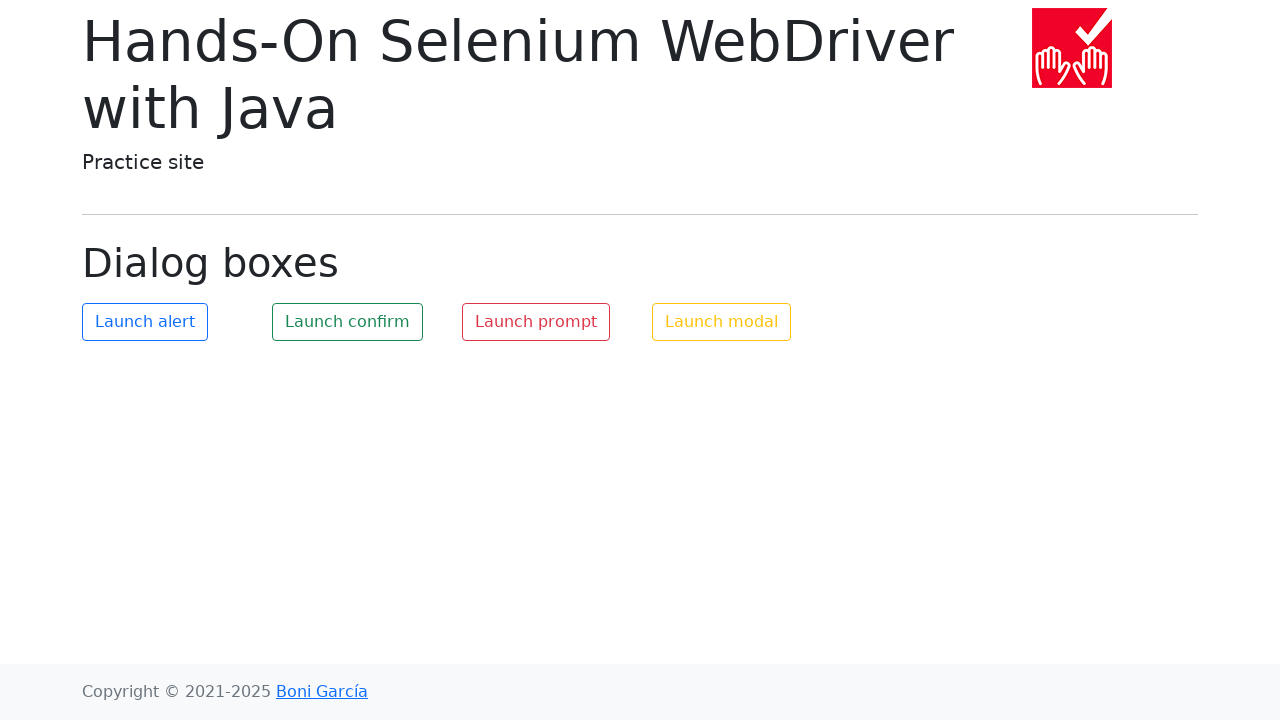

Clicked launch confirm button at (348, 322) on #my-confirm
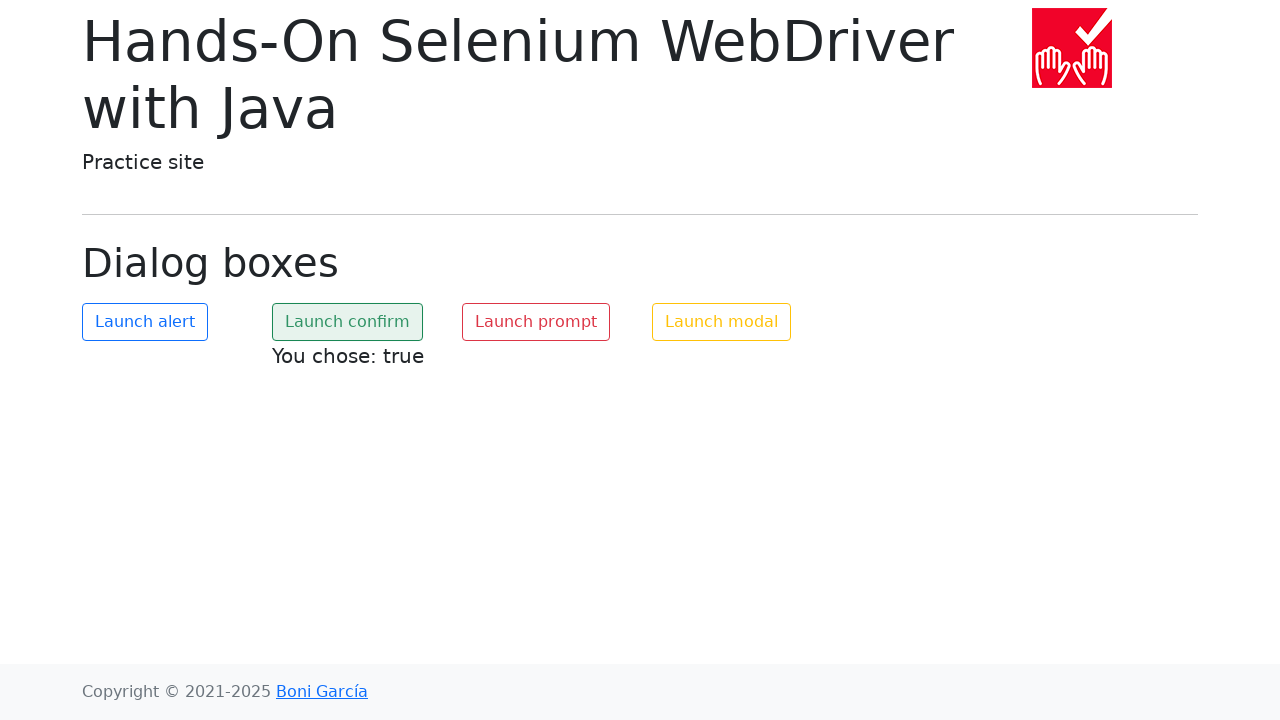

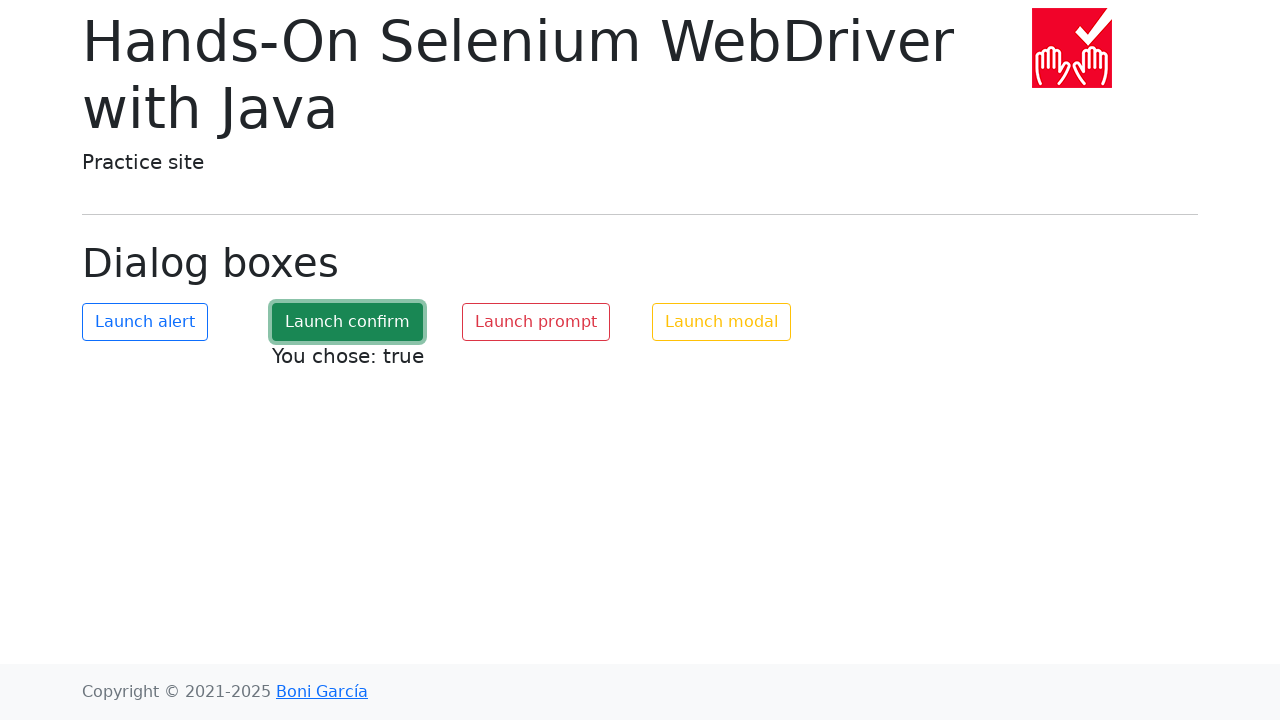